Tests that pressing Escape cancels editing and reverts to original text

Starting URL: https://demo.playwright.dev/todomvc

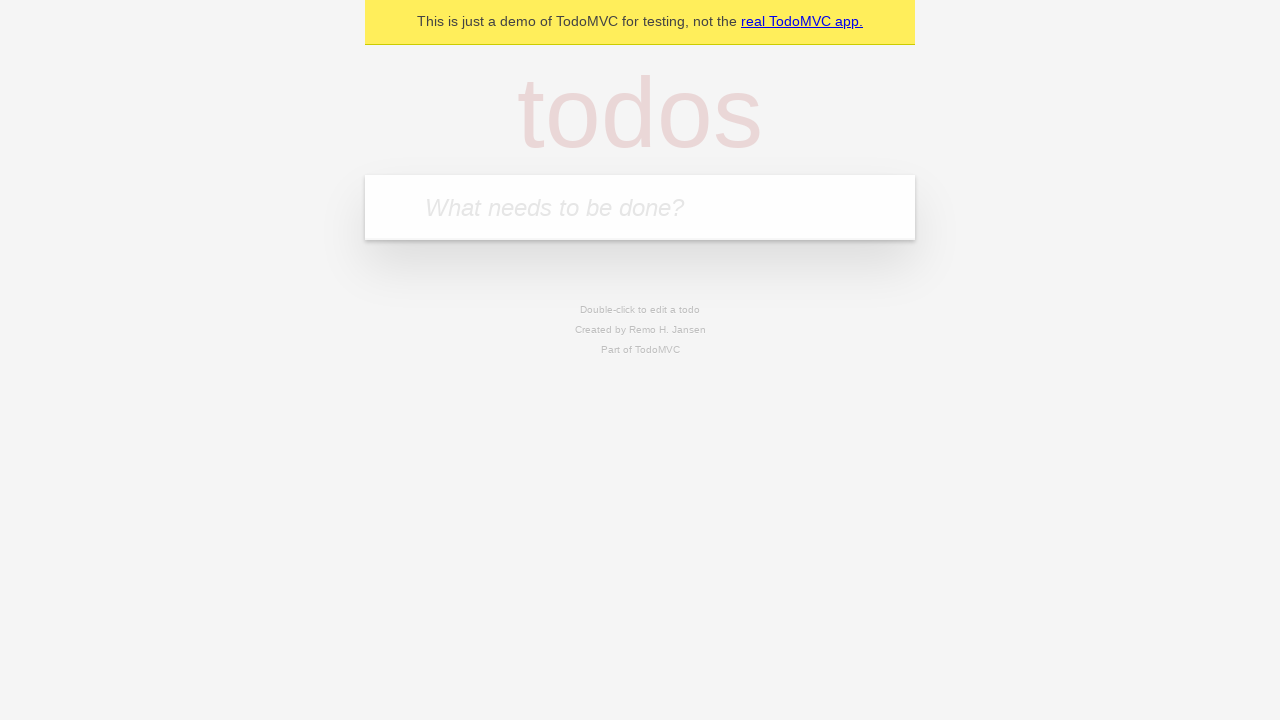

Filled todo input with 'buy some cheese' on internal:attr=[placeholder="What needs to be done?"i]
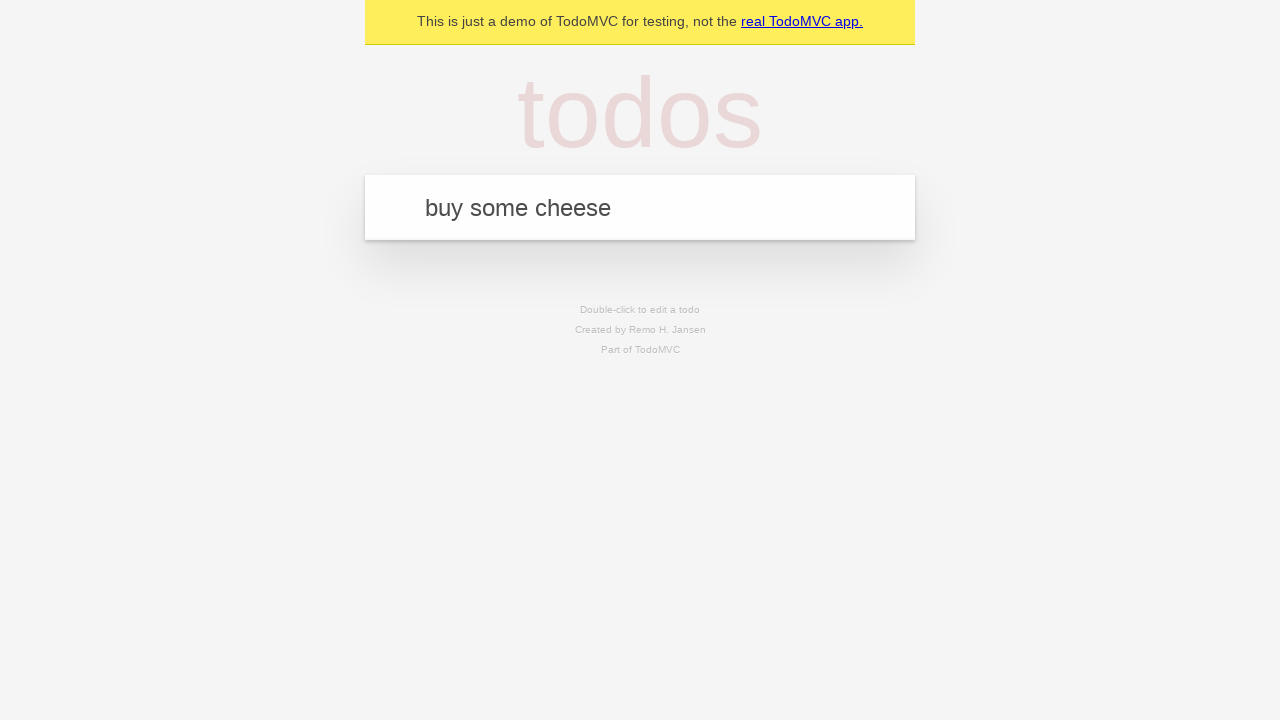

Pressed Enter to create first todo on internal:attr=[placeholder="What needs to be done?"i]
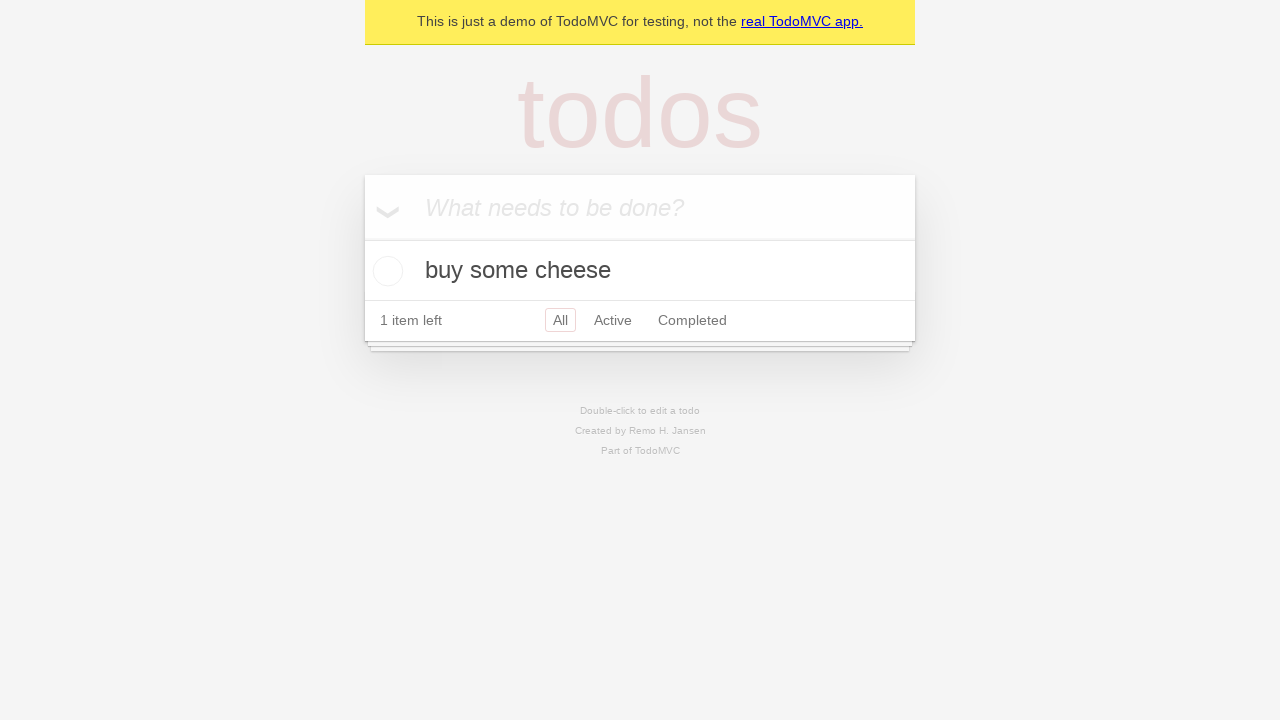

Filled todo input with 'feed the cat' on internal:attr=[placeholder="What needs to be done?"i]
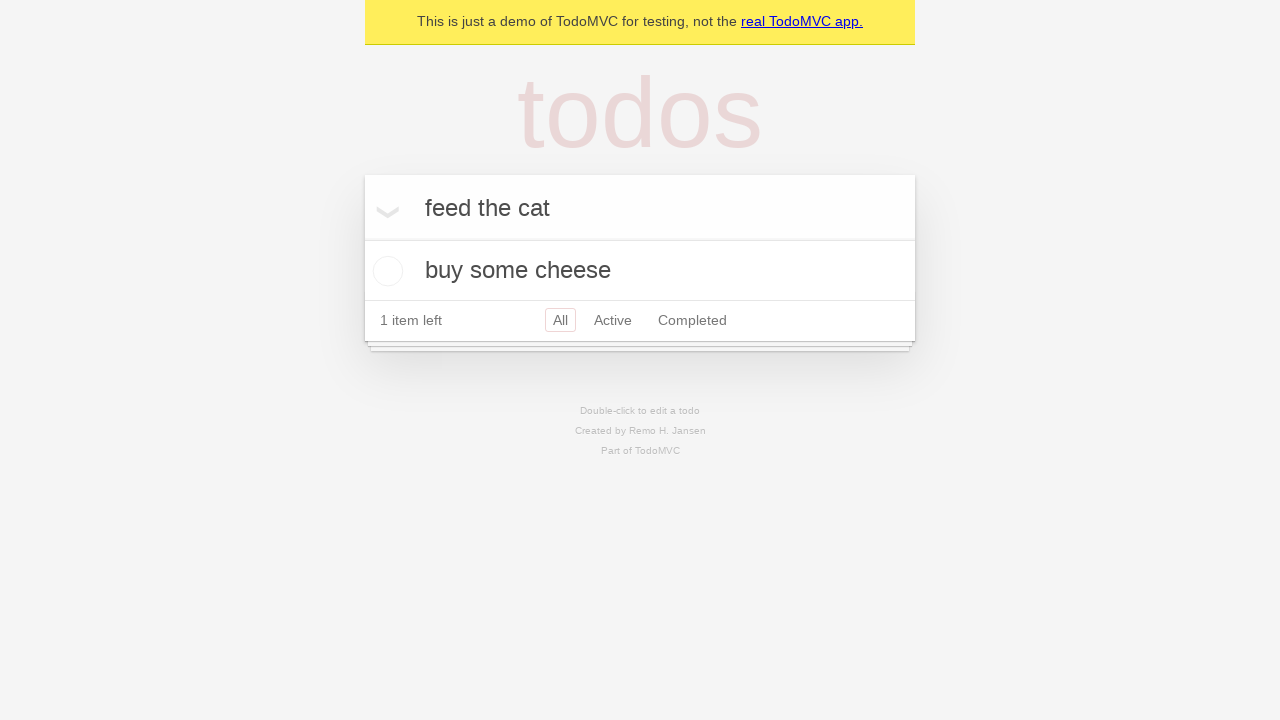

Pressed Enter to create second todo on internal:attr=[placeholder="What needs to be done?"i]
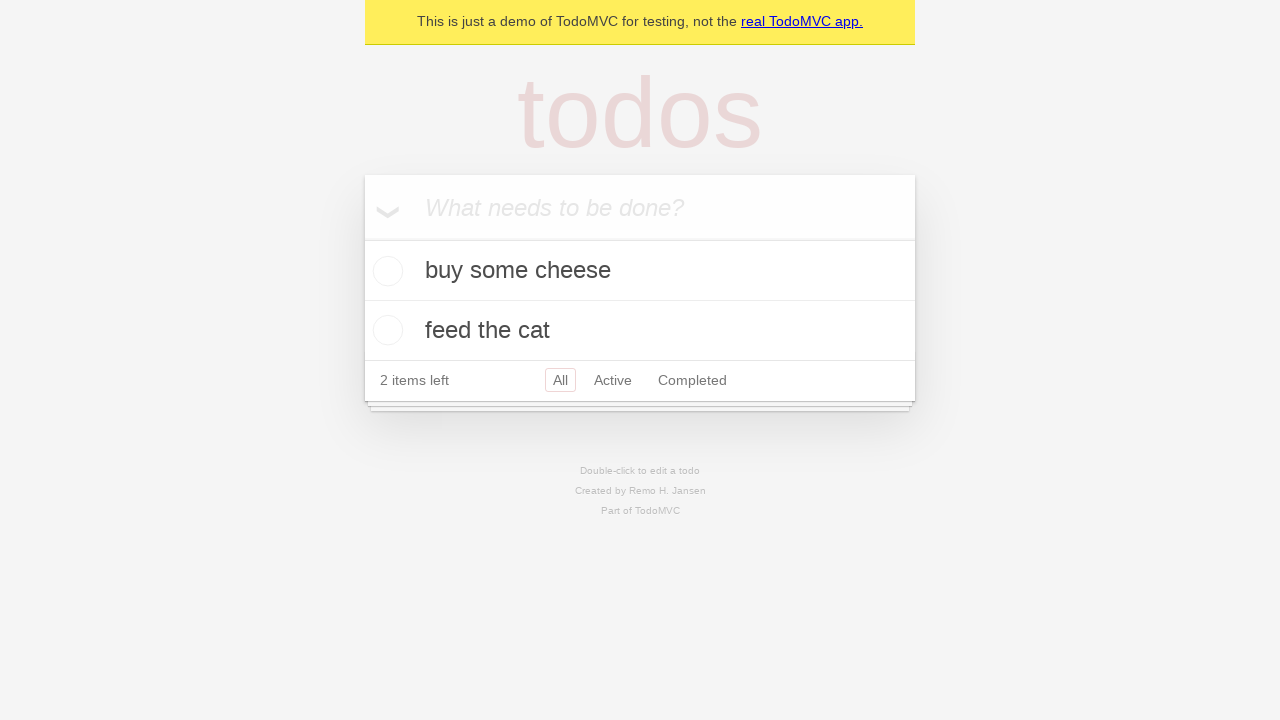

Filled todo input with 'book a doctors appointment' on internal:attr=[placeholder="What needs to be done?"i]
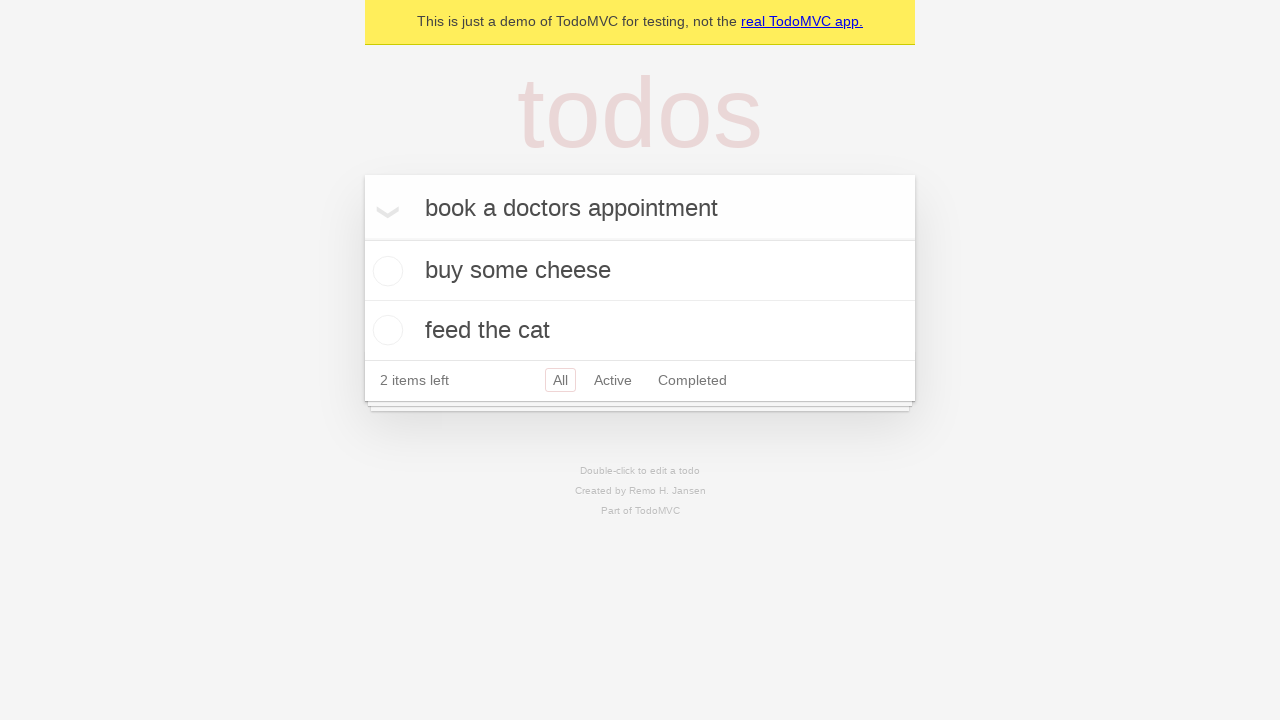

Pressed Enter to create third todo on internal:attr=[placeholder="What needs to be done?"i]
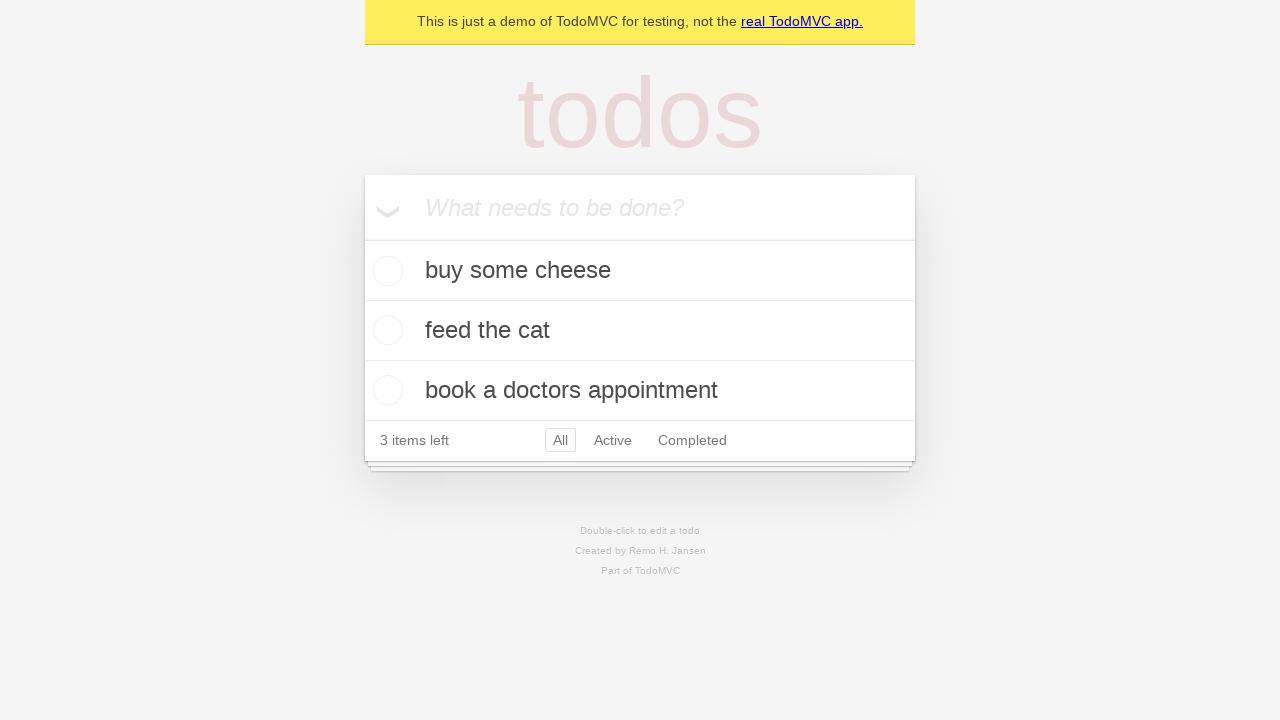

Double-clicked second todo to enter edit mode at (640, 331) on [data-testid='todo-item'] >> nth=1
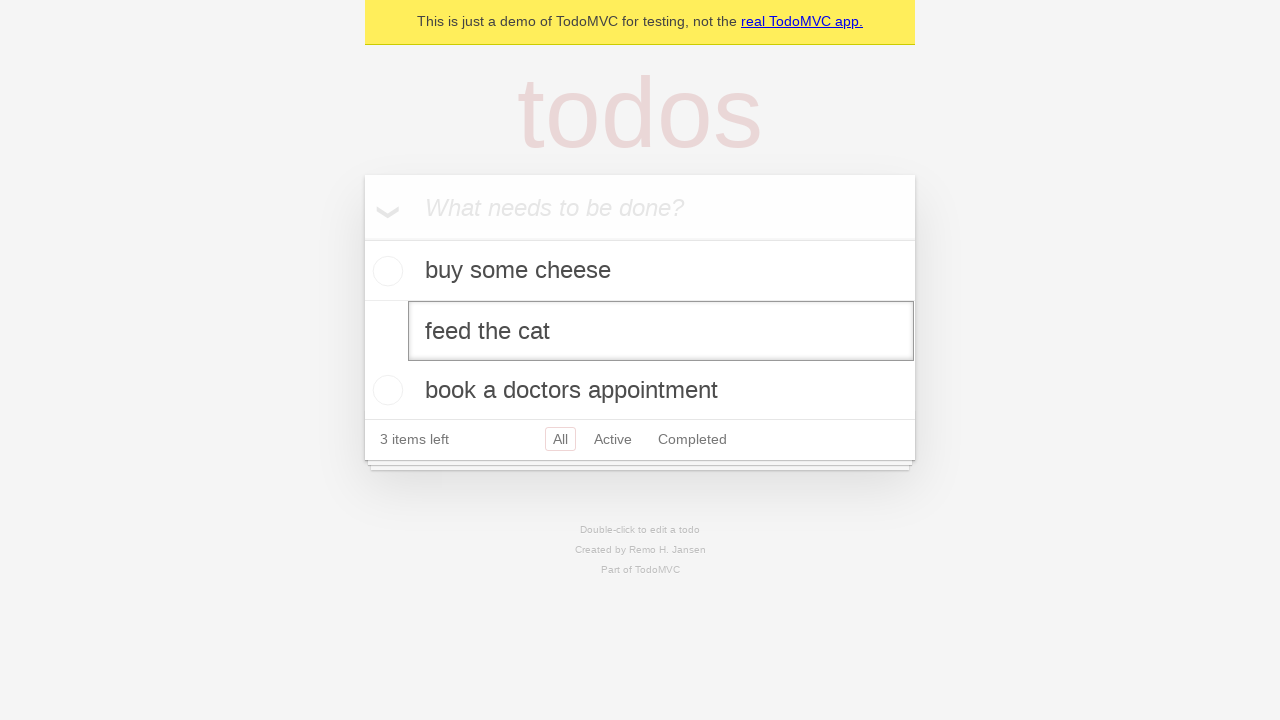

Filled edit textbox with 'buy some sausages' on [data-testid='todo-item'] >> nth=1 >> internal:role=textbox[name="Edit"i]
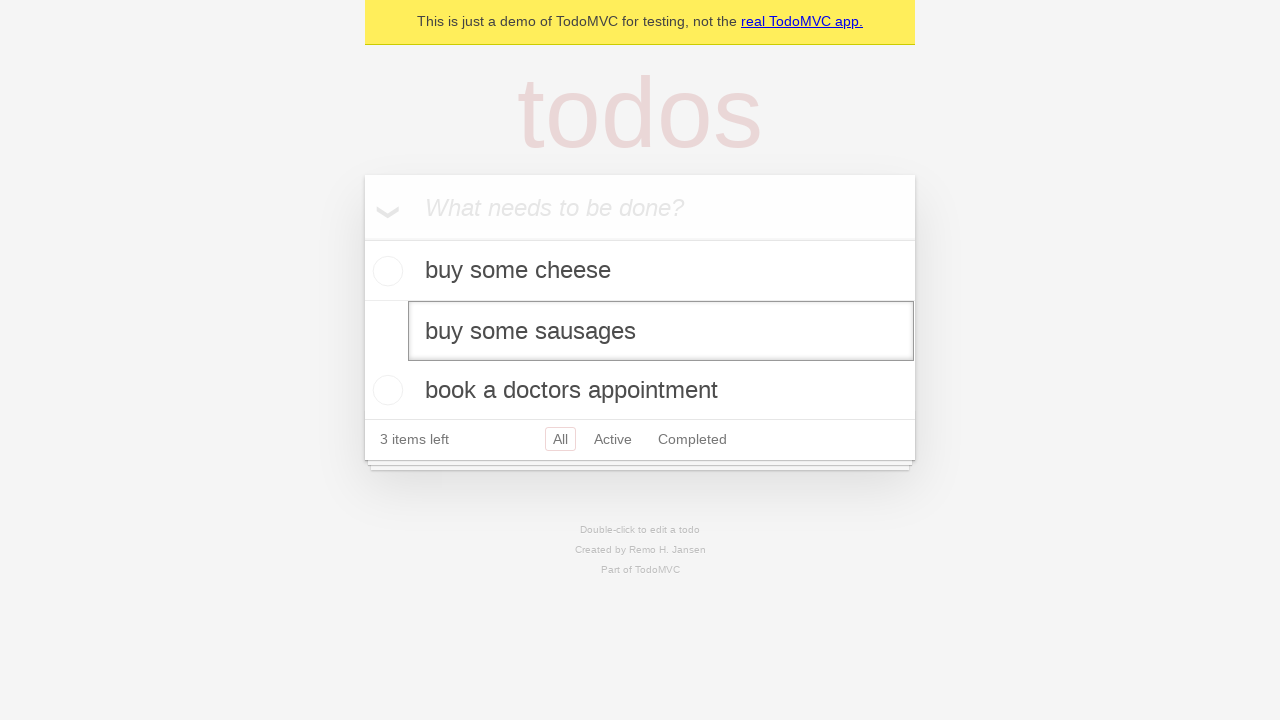

Pressed Escape to cancel editing and revert to original text on [data-testid='todo-item'] >> nth=1 >> internal:role=textbox[name="Edit"i]
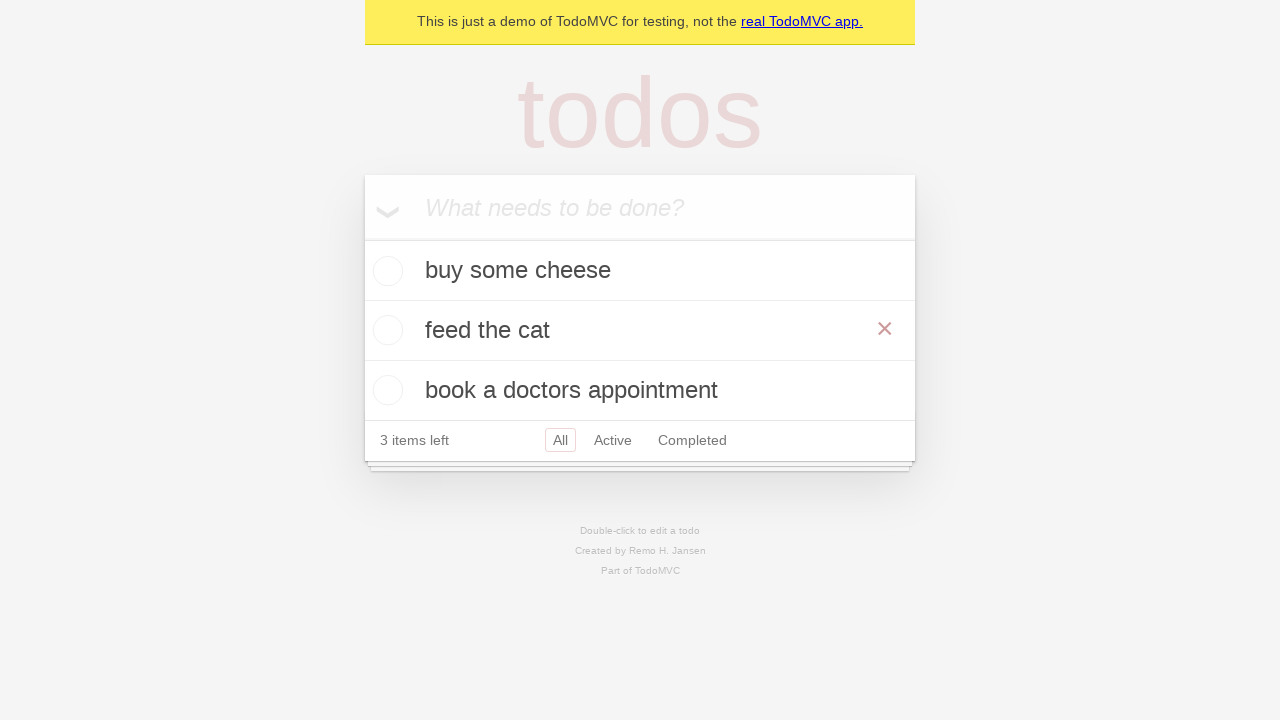

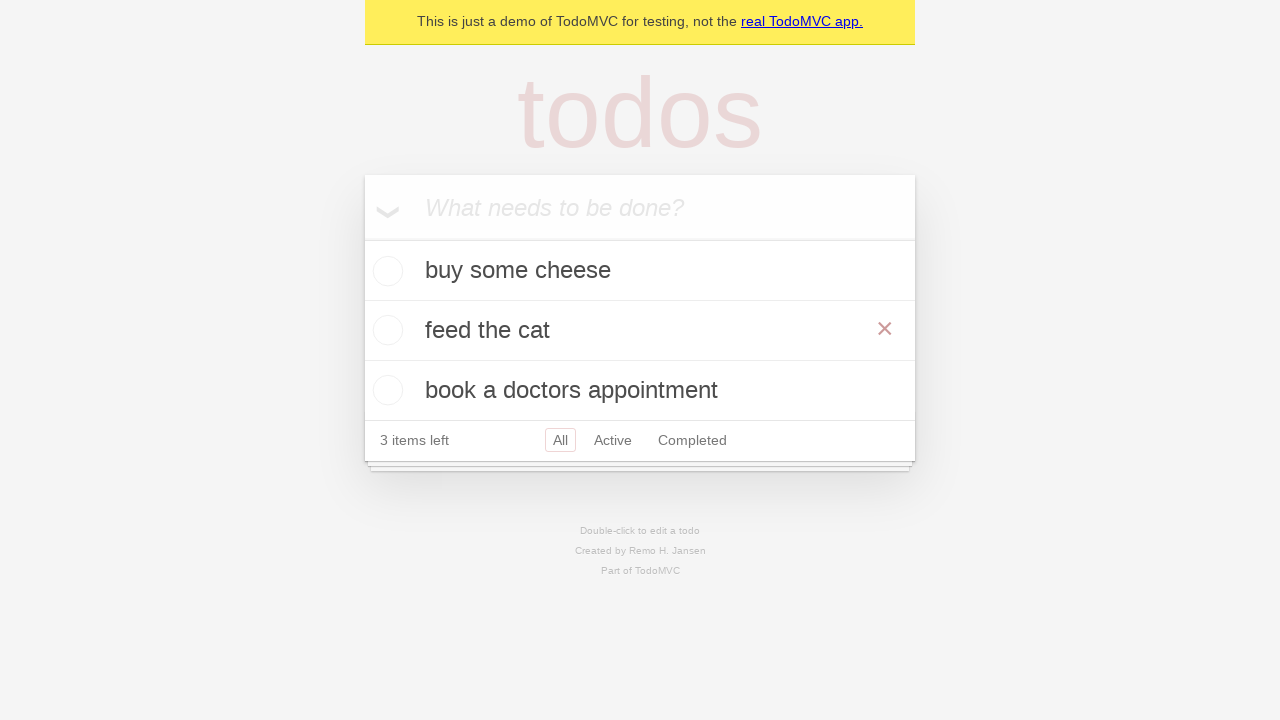